Tests registration form validation with invalid email format by entering malformed email addresses and verifying appropriate error messages.

Starting URL: https://alada.vn/tai-khoan/dang-ky.html

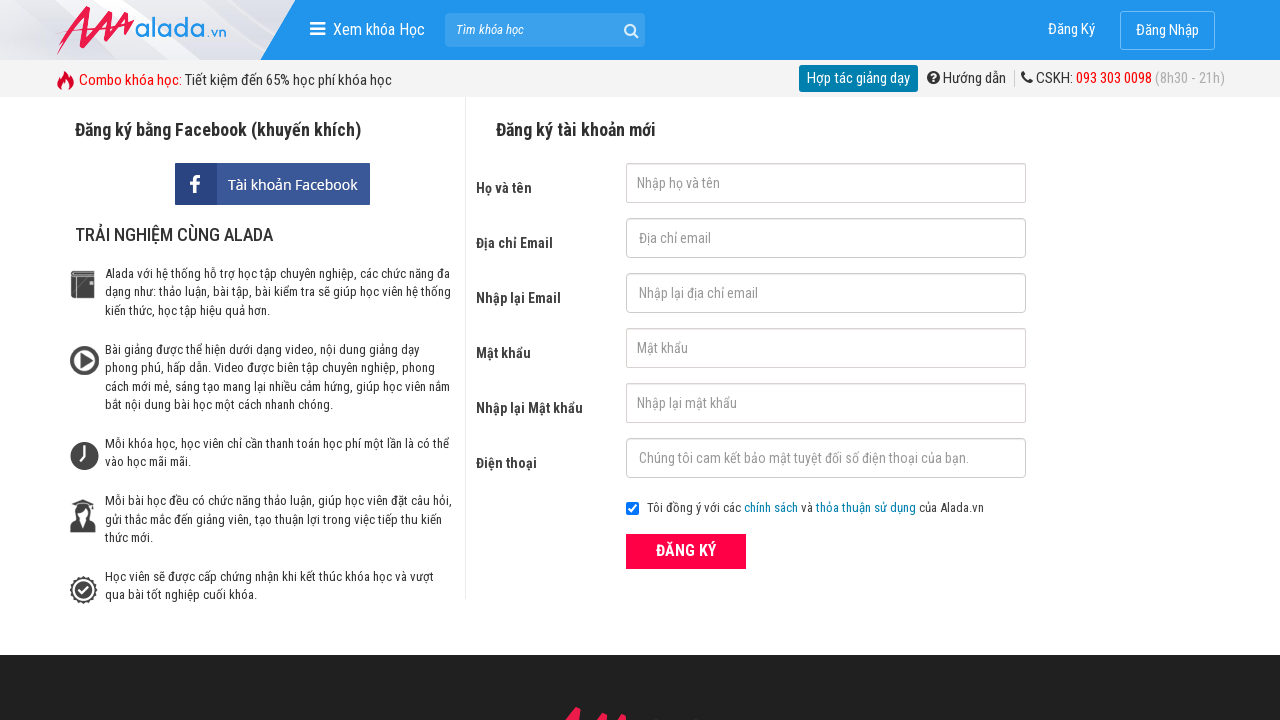

Filled first name field with 'Jone Biden' on #txtFirstname
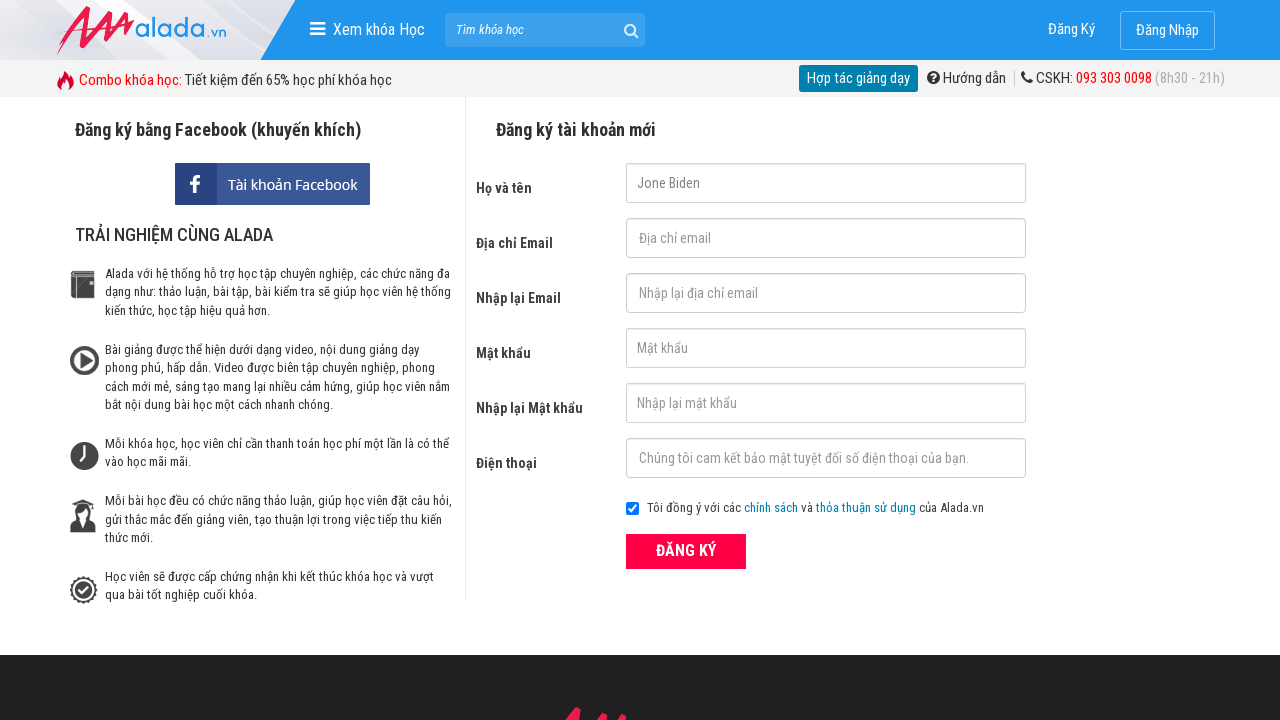

Filled email field with invalid format '123@123@123' on #txtEmail
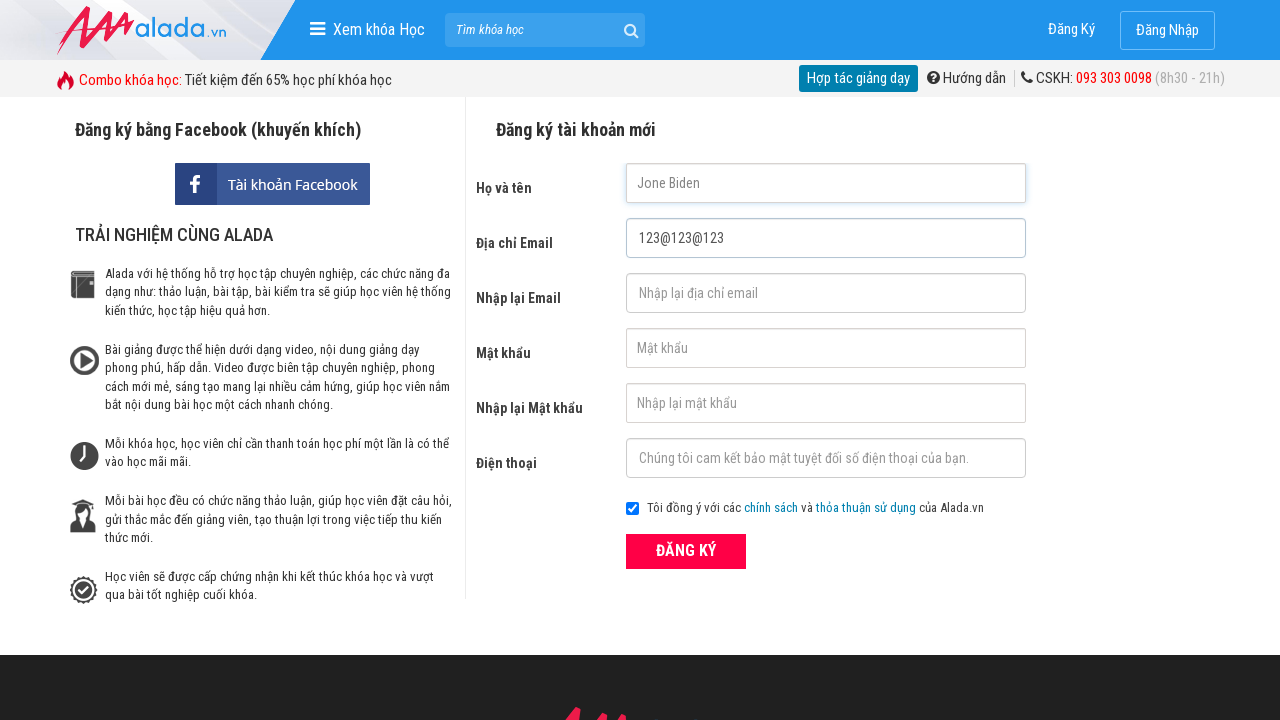

Filled confirm email field with invalid format '123@123@123' on #txtCEmail
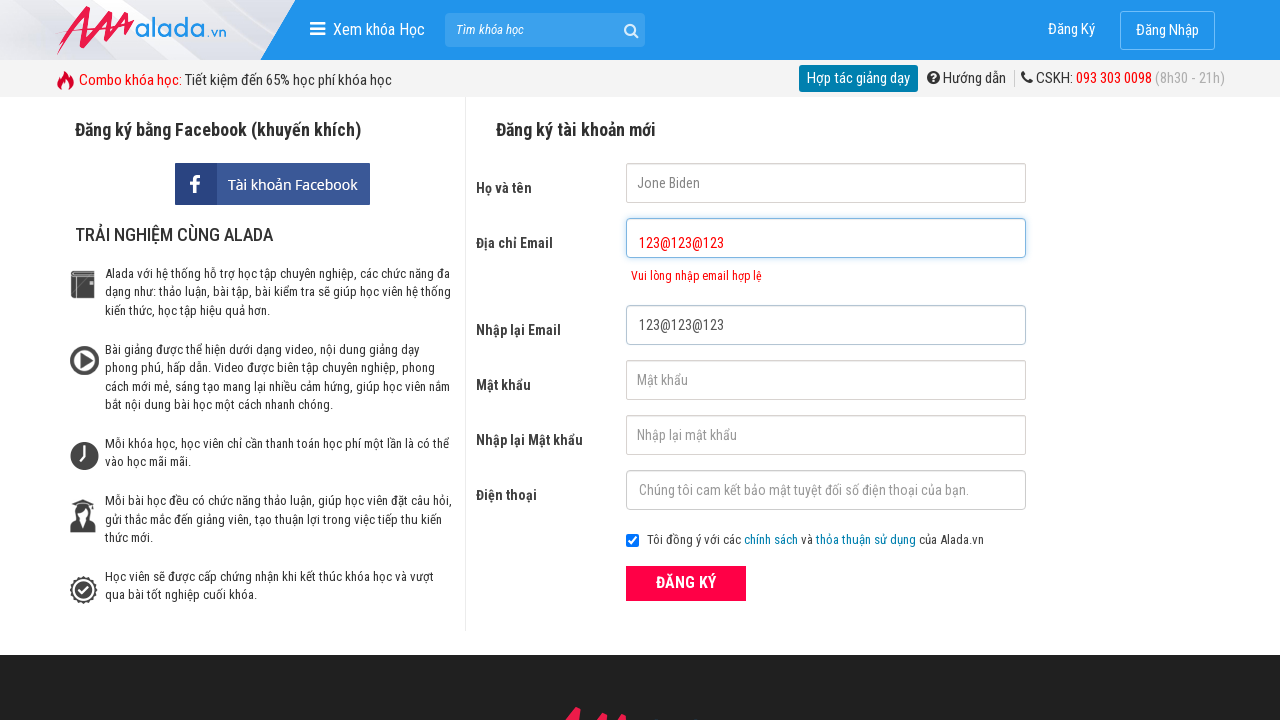

Filled password field with '123456' on #txtPassword
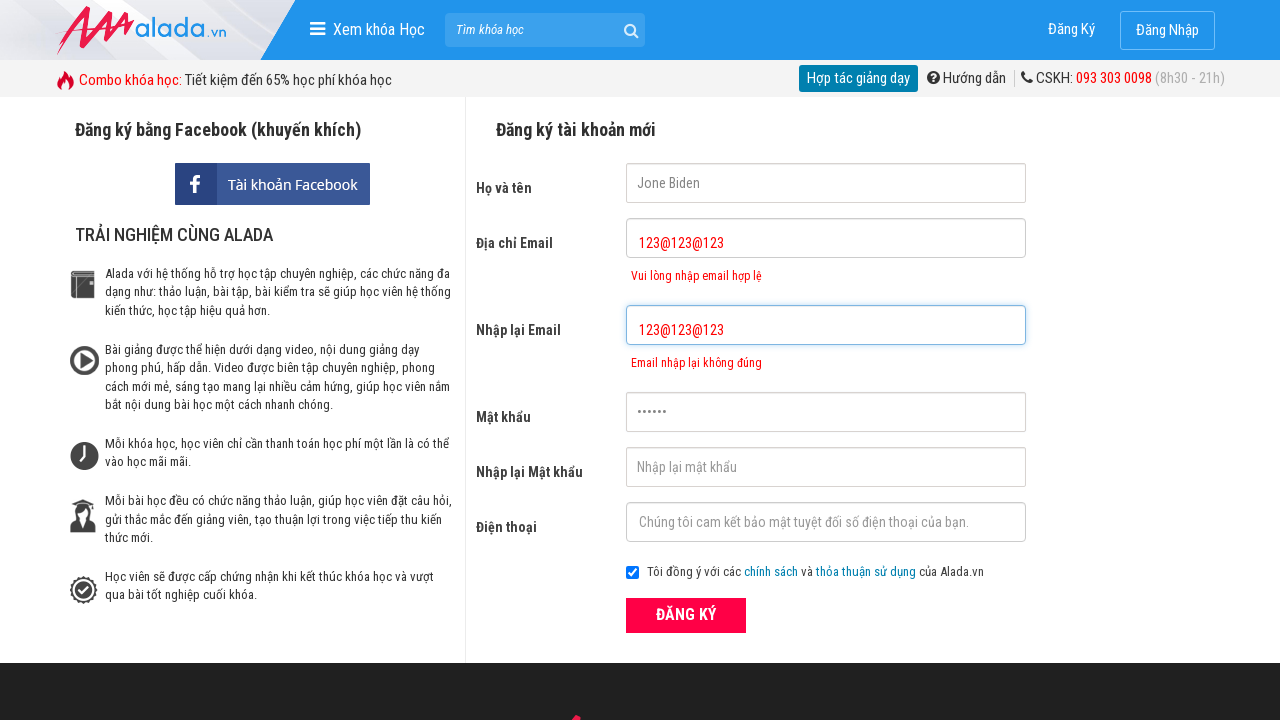

Filled confirm password field with '123456' on #txtCPassword
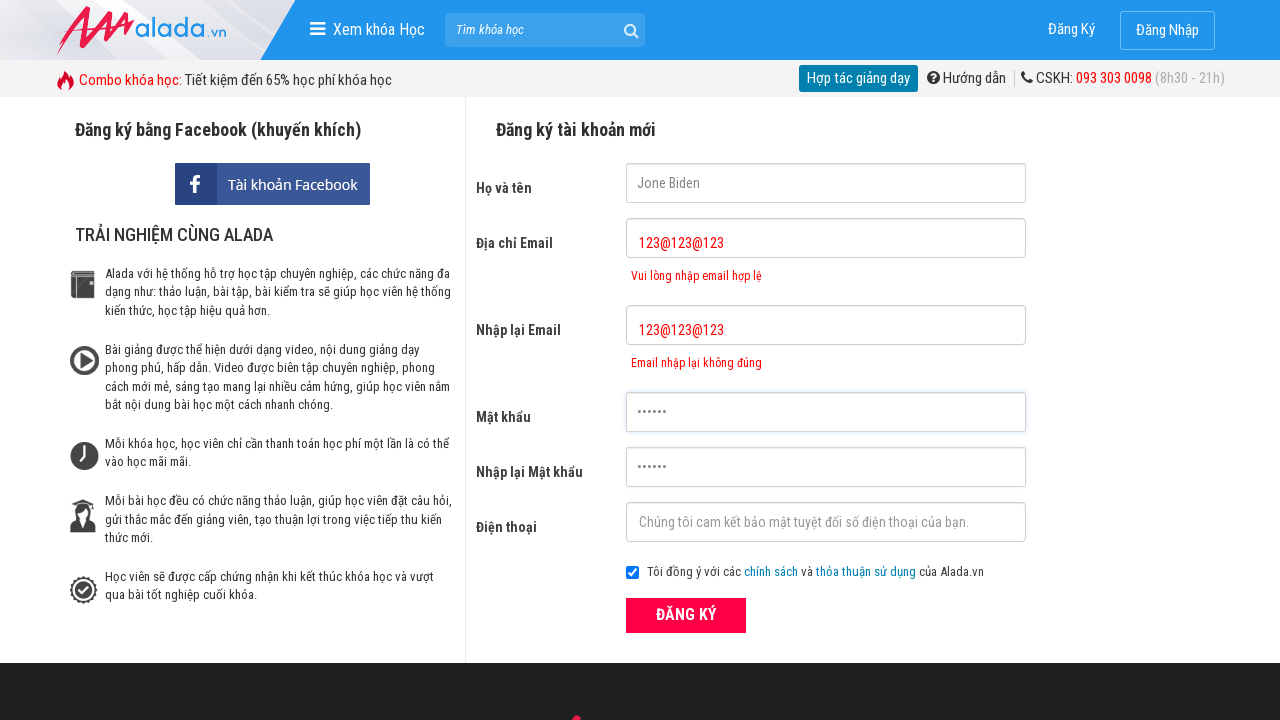

Filled phone field with '0968356909' on #txtPhone
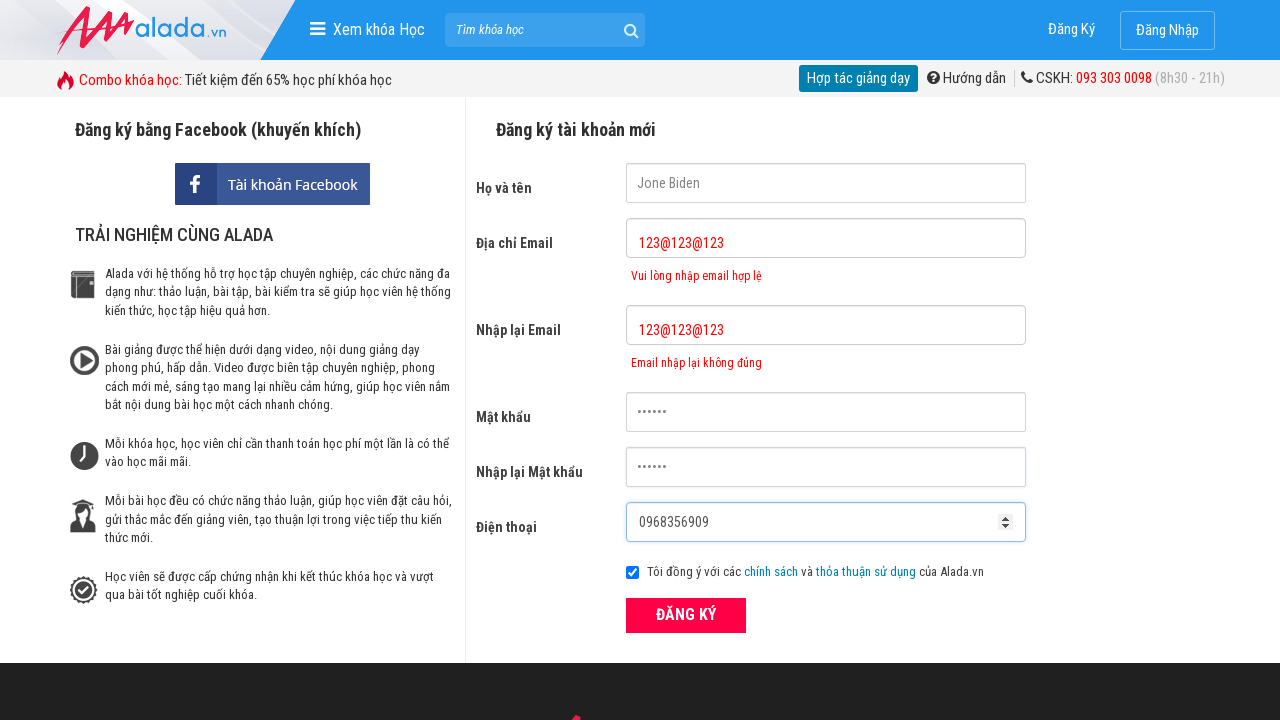

Clicked submit button to attempt registration at (686, 615) on button[type='submit']
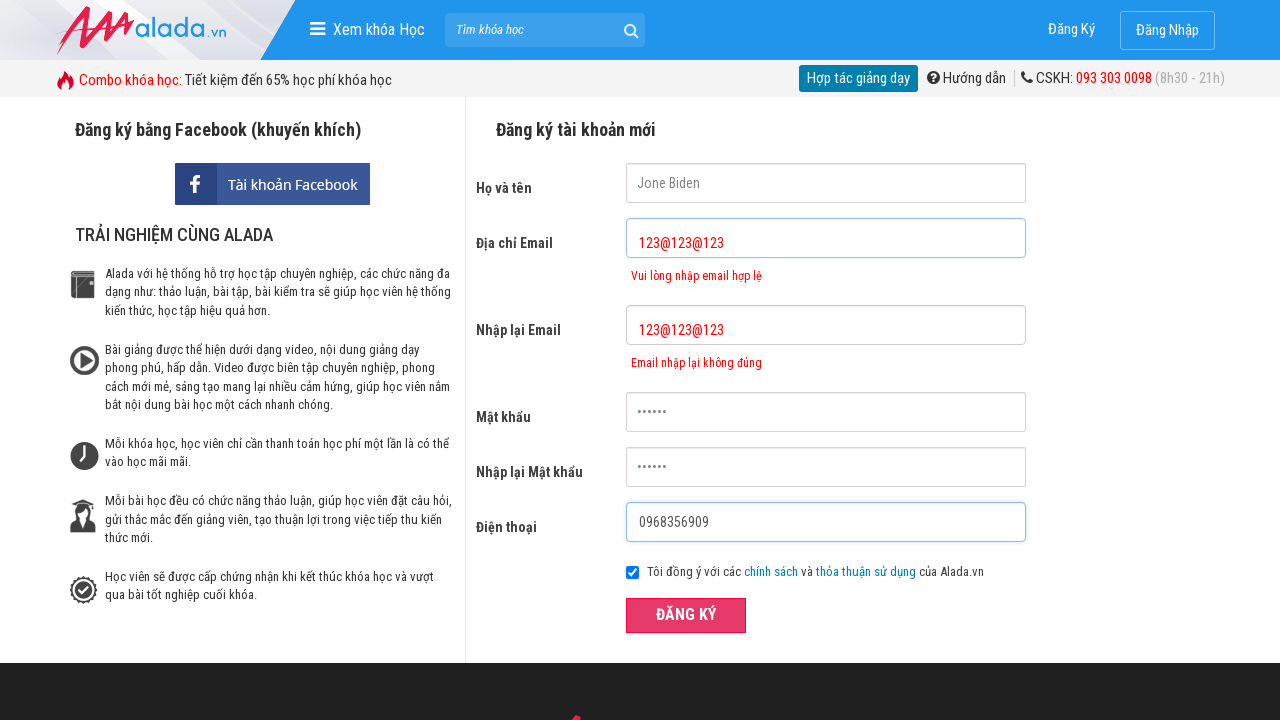

Email error message appeared for invalid email format
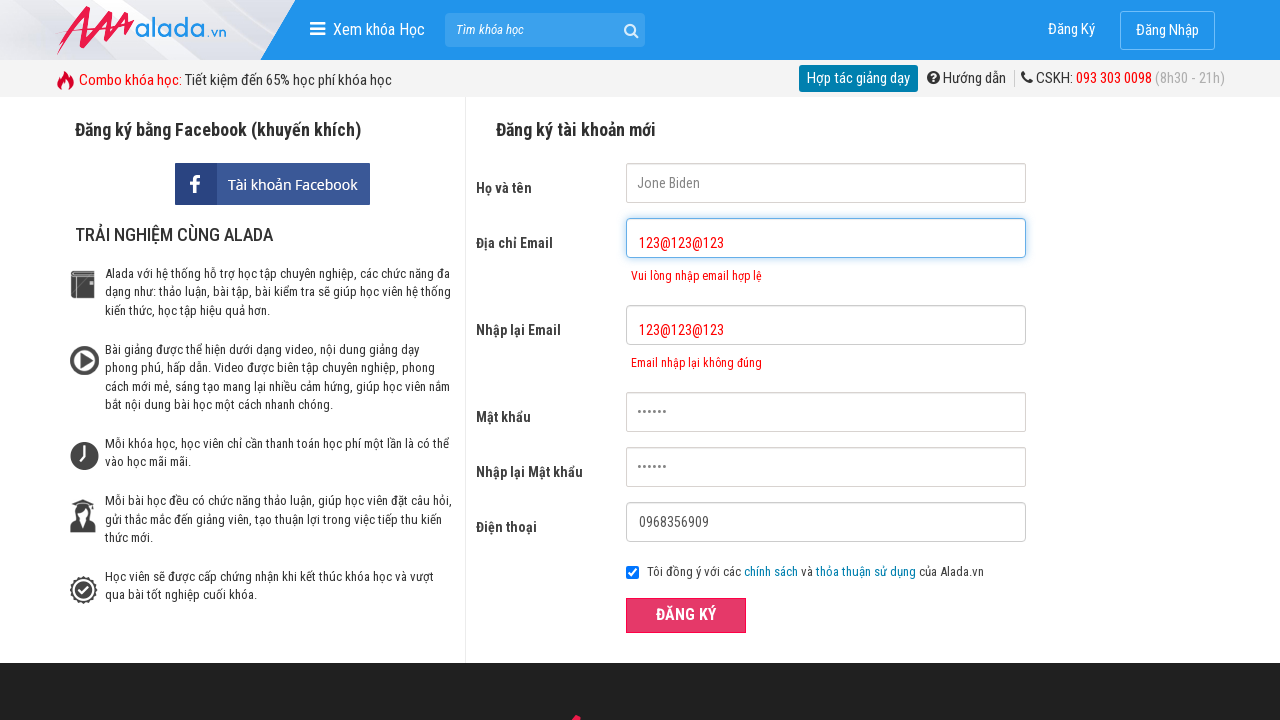

Confirm email error message appeared for invalid email format
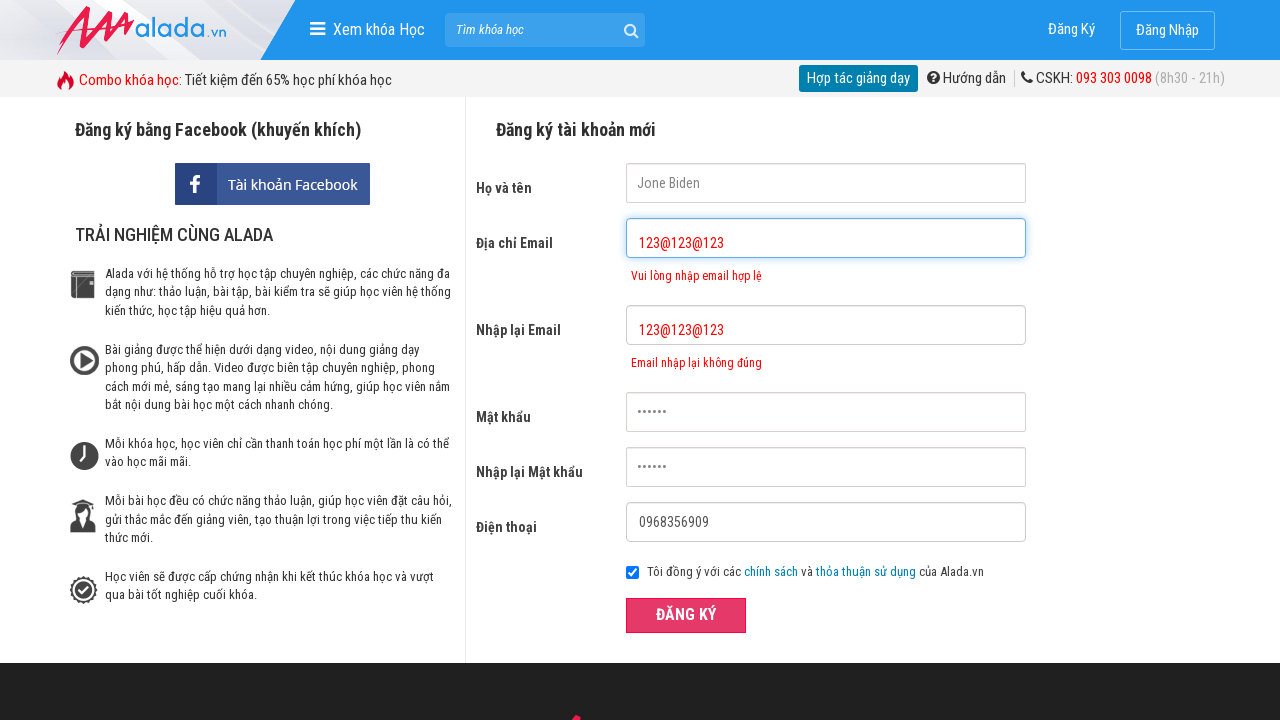

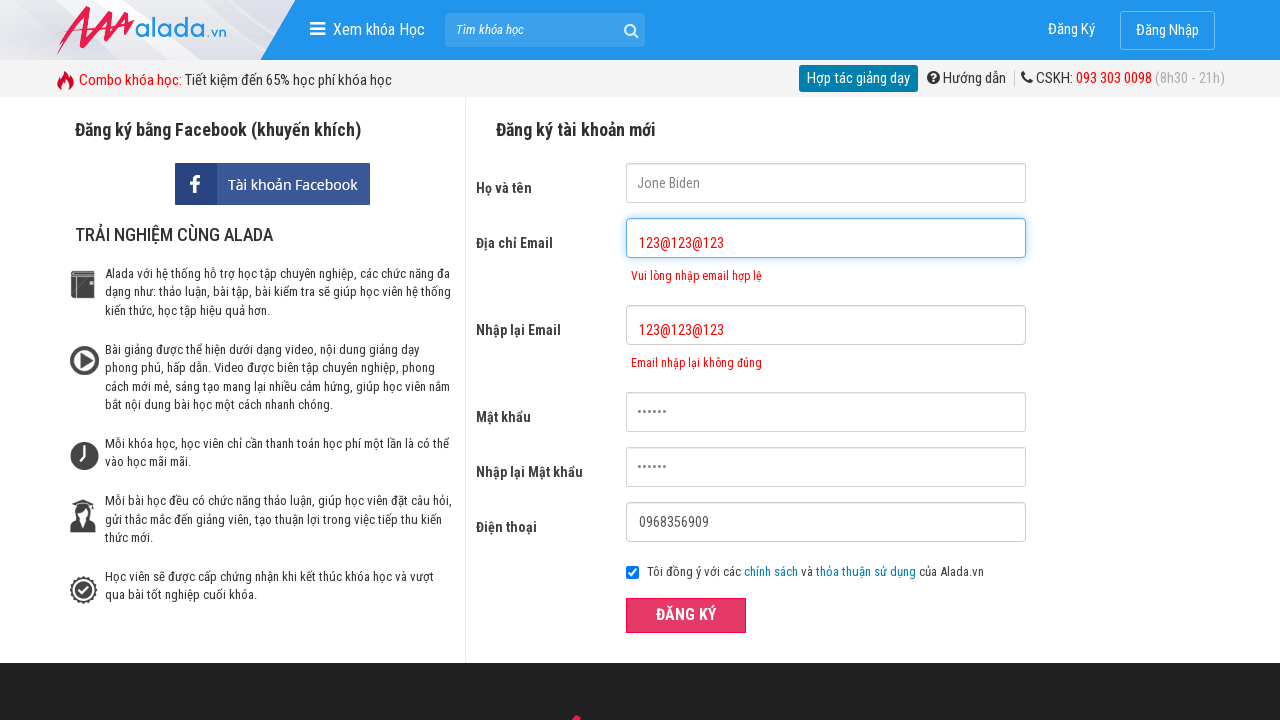